Tests keyboard input events by sending a key press and performing keyboard shortcuts (Ctrl+A to select all, Ctrl+C to copy) on an input events training page.

Starting URL: https://v1.training-support.net/selenium/input-events

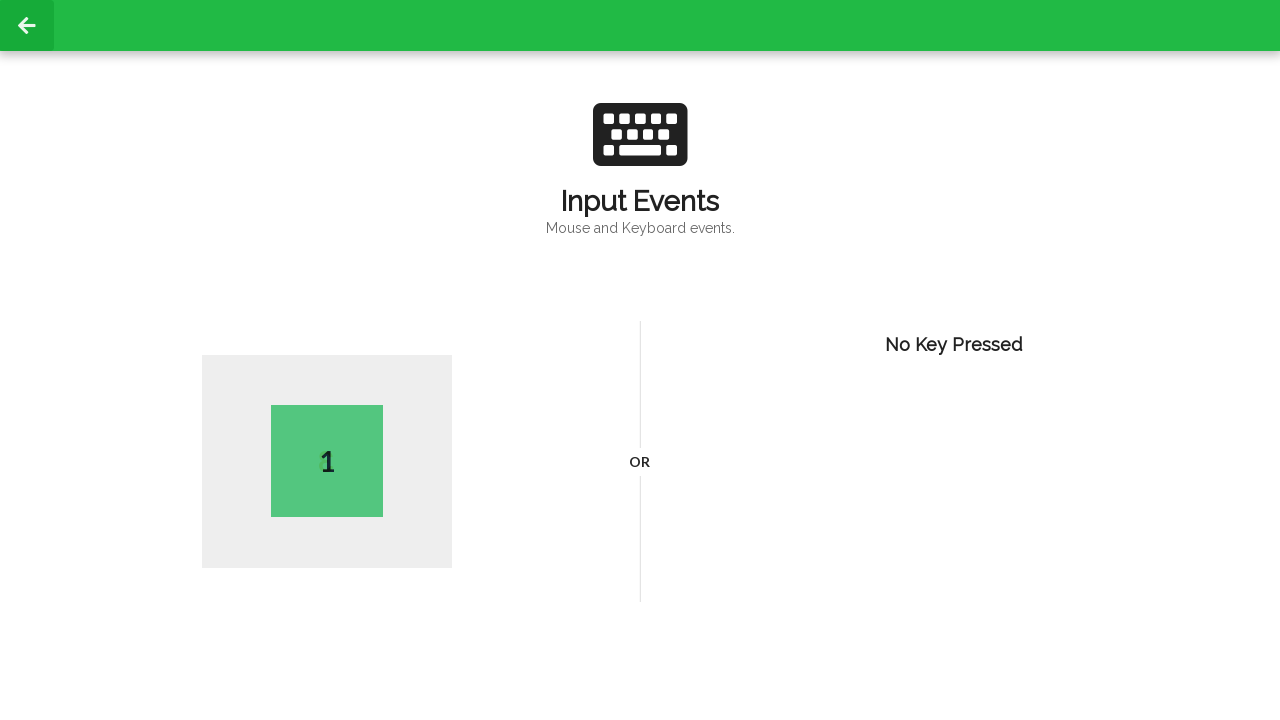

Pressed 's' key on keyboard
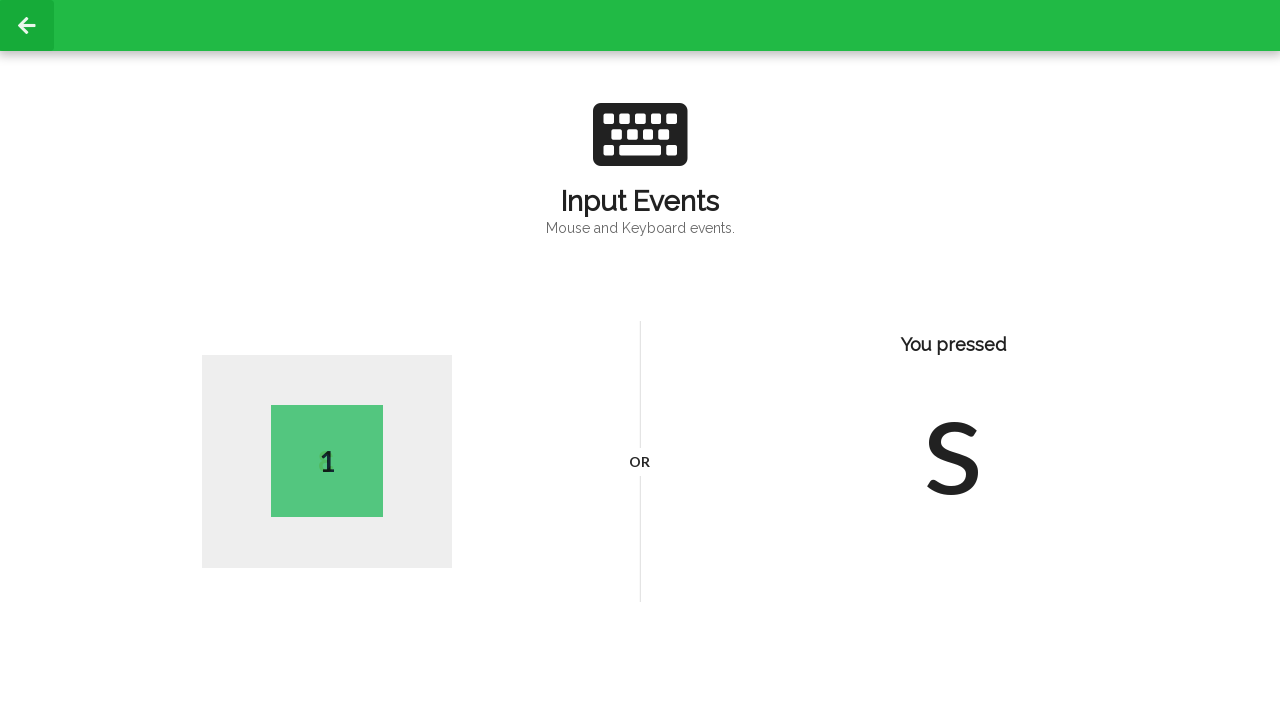

Pressed Ctrl+A to select all text
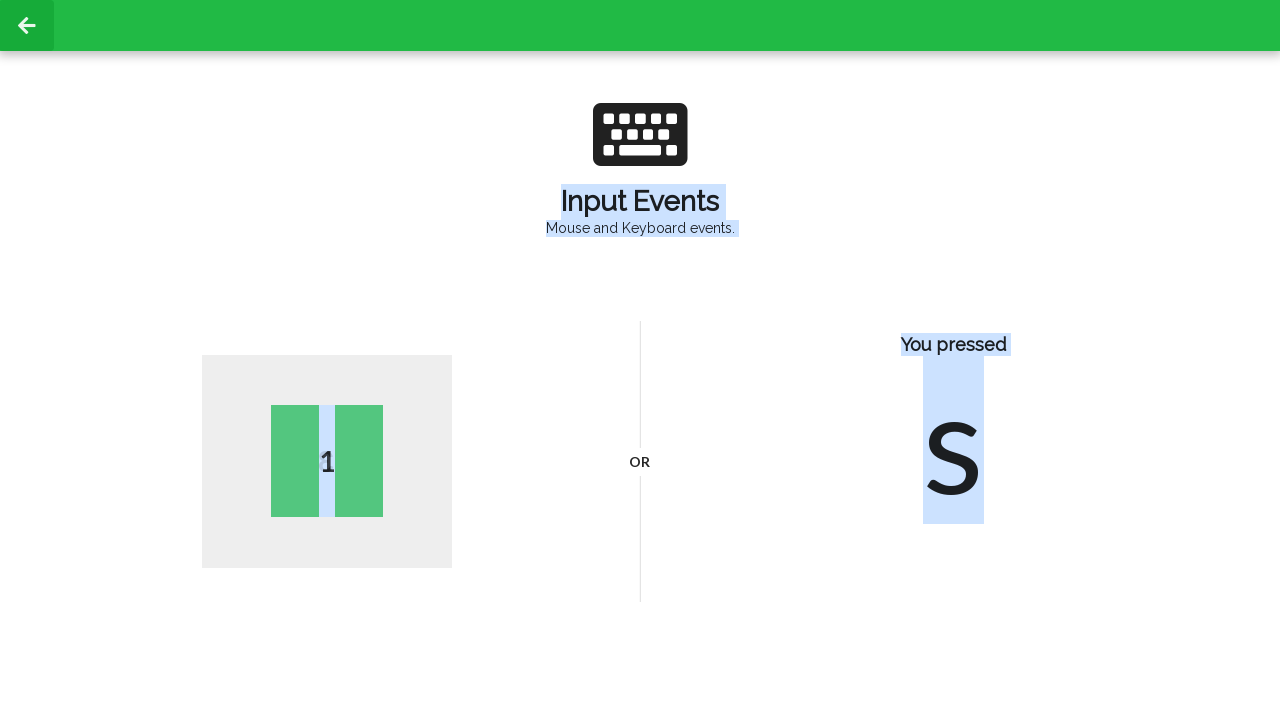

Pressed Ctrl+C to copy selected text
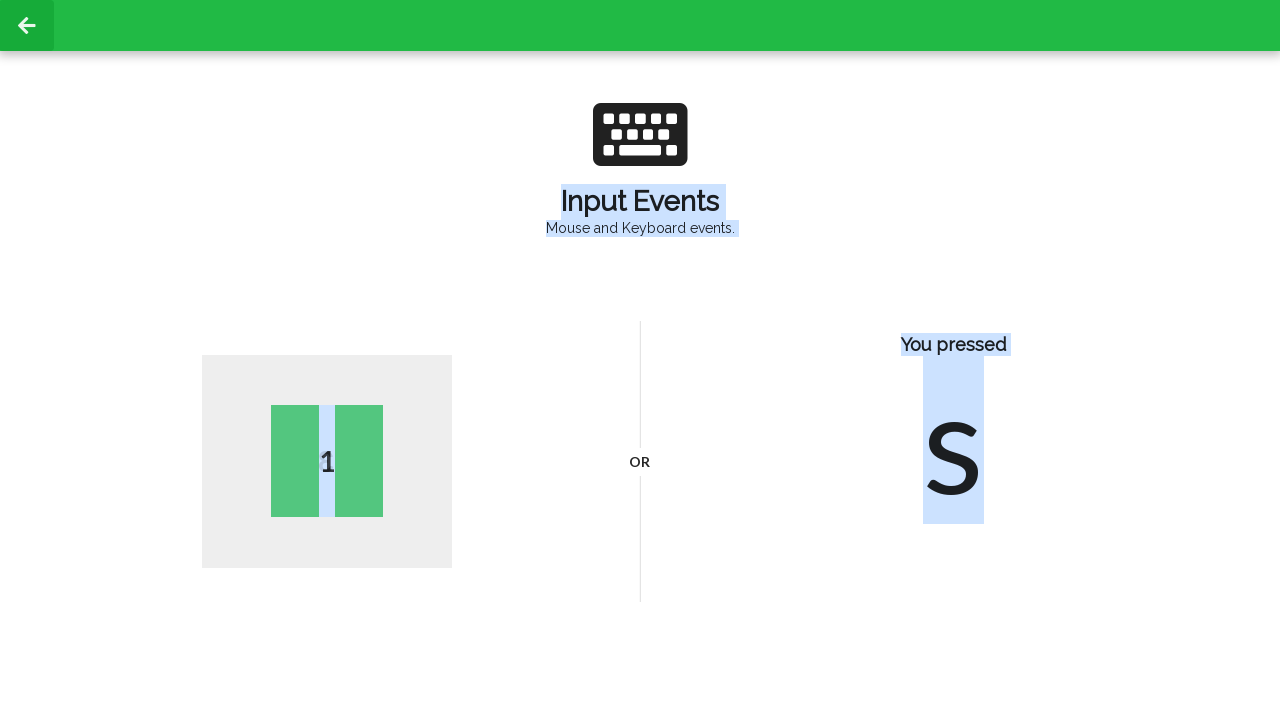

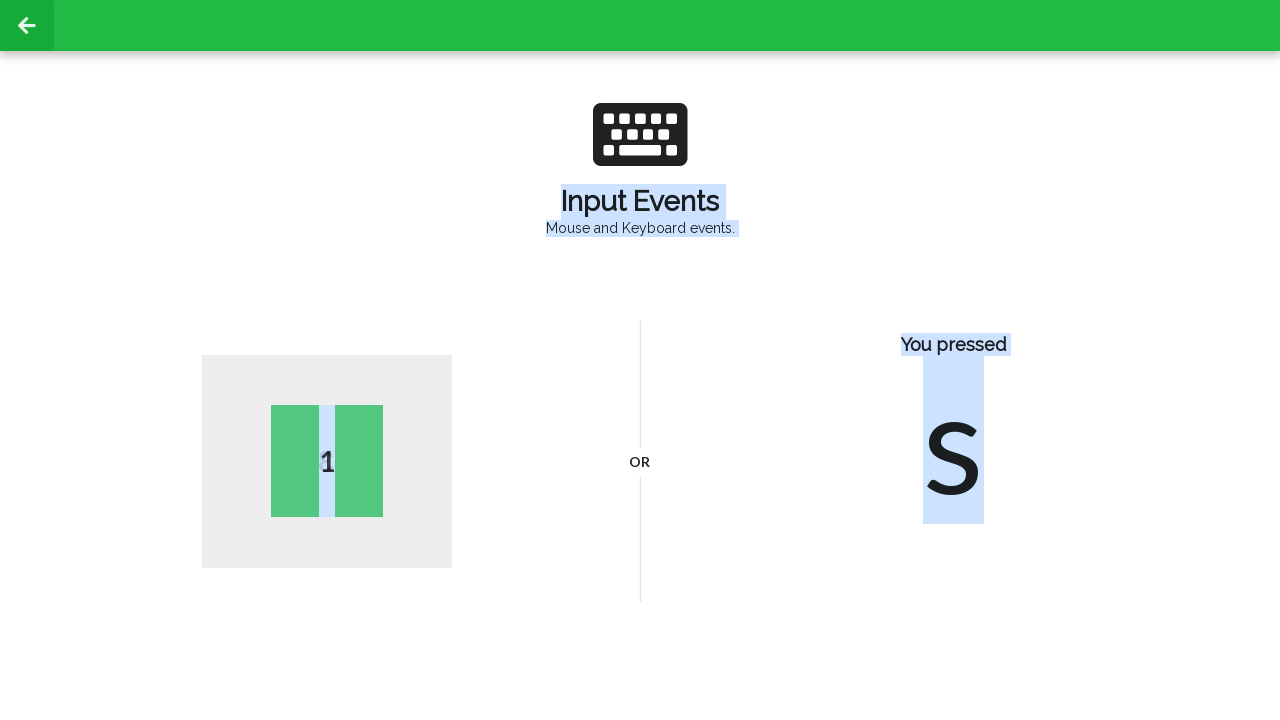